Tests contact form validation with invalid data by populating fields with invalid email format and verifying error messages

Starting URL: http://jupiter.cloud.planittesting.com

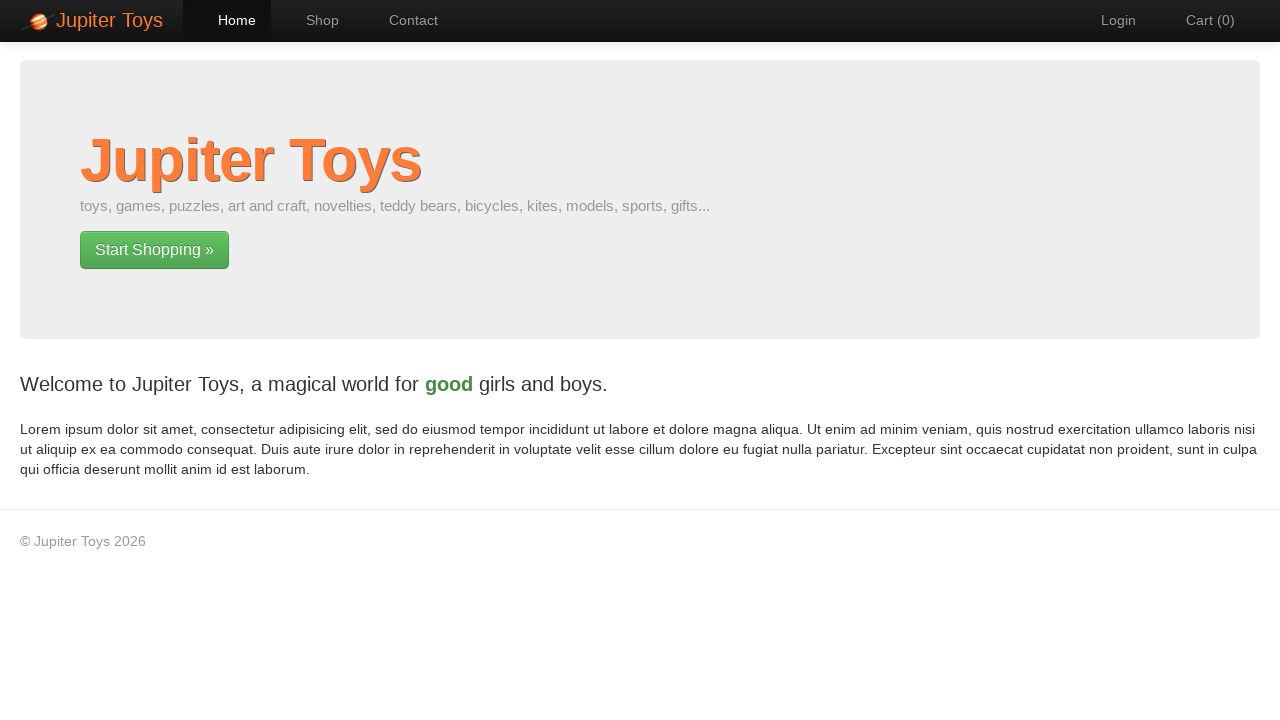

Navigated to contact page by clicking contact link at (404, 20) on a[href='#/contact']
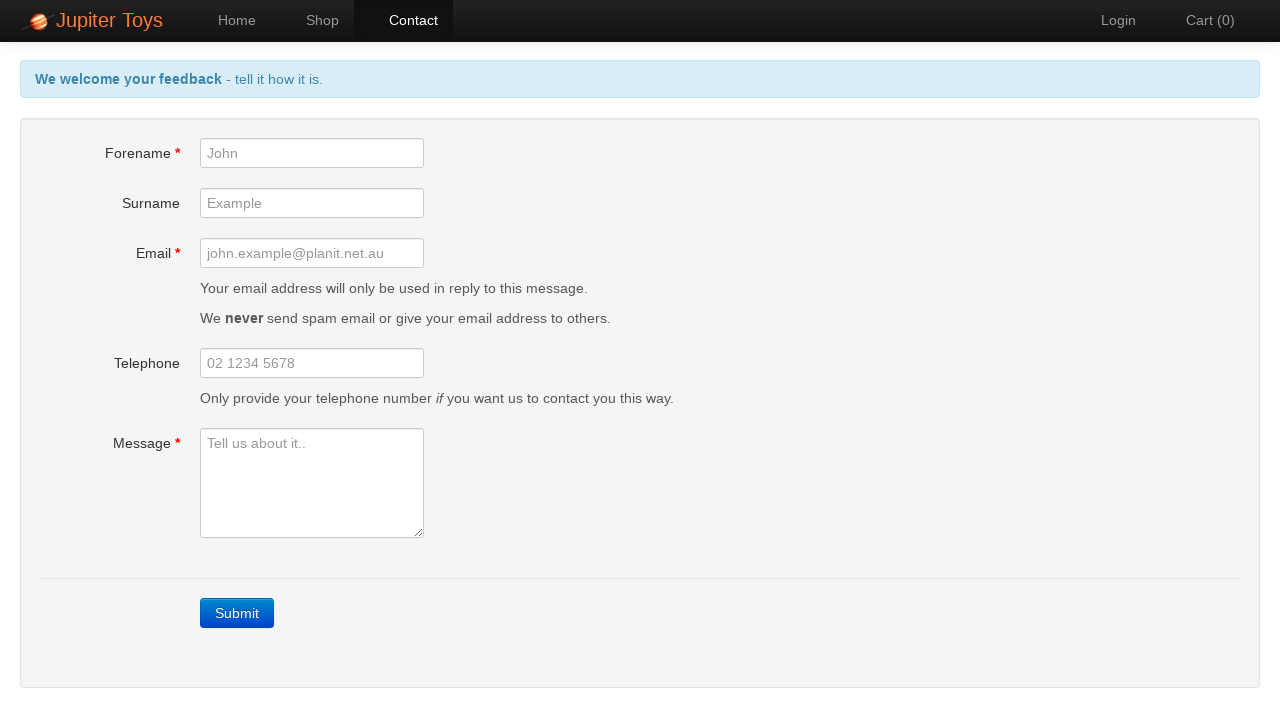

Filled forename field with 'Test' on #forename
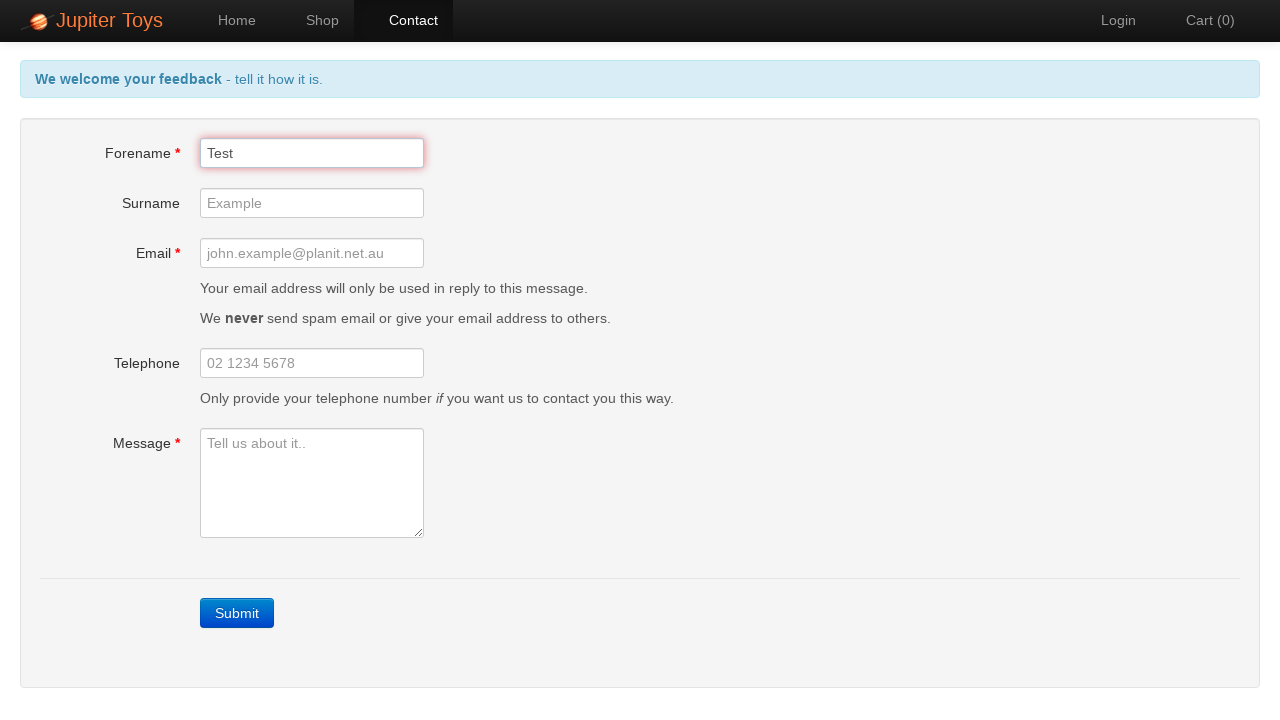

Filled email field with invalid format 'invalid-email-format' on #email
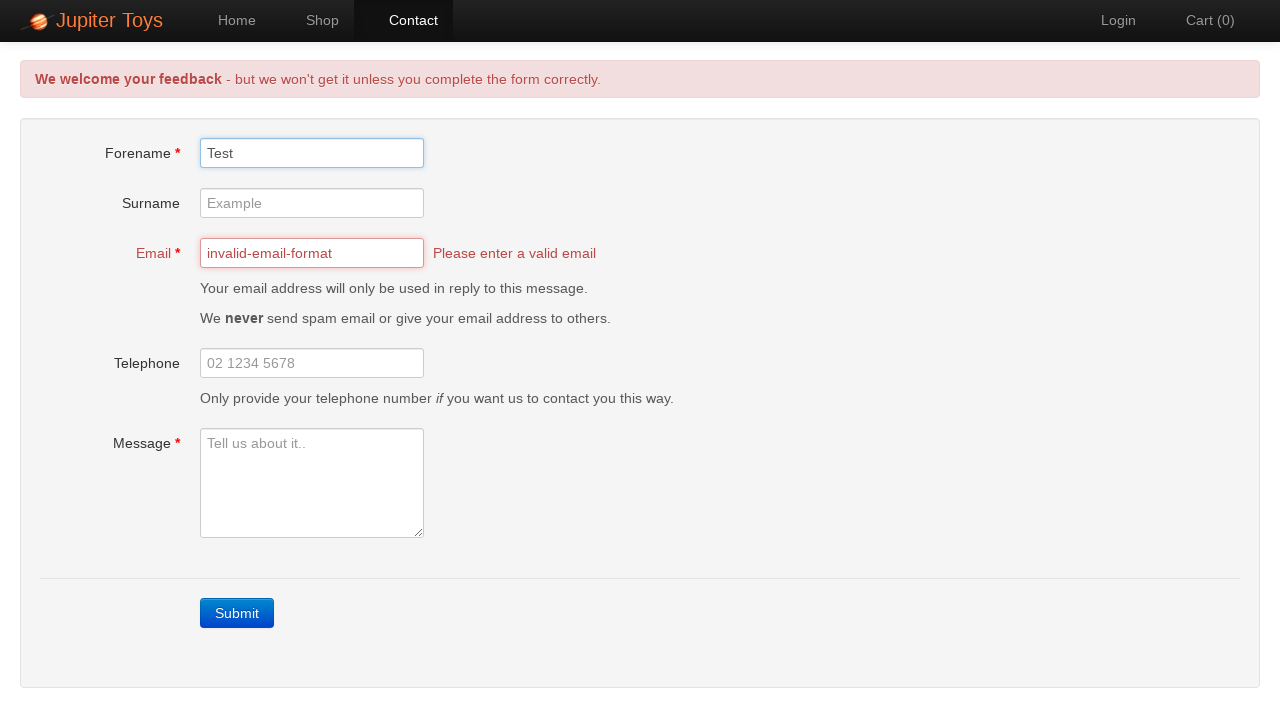

Filled message field with 'Test message' on #message
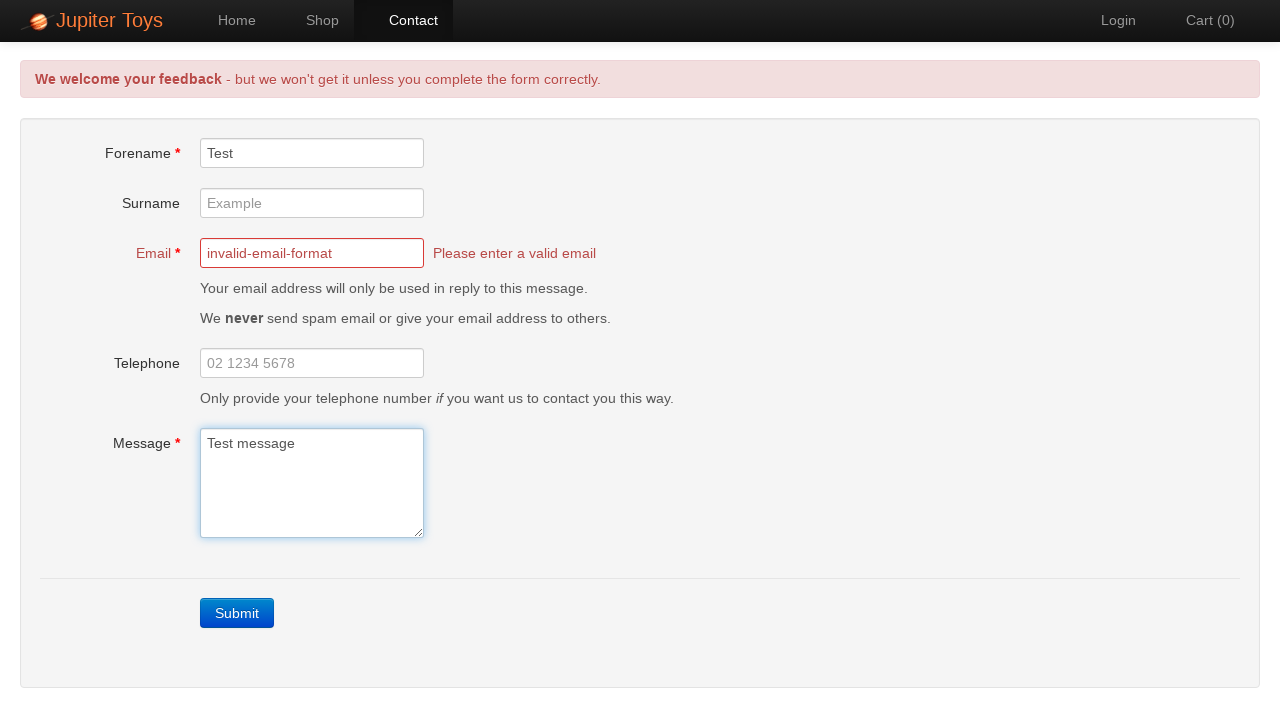

Clicked submit button to trigger contact form validation at (237, 613) on a.btn-contact
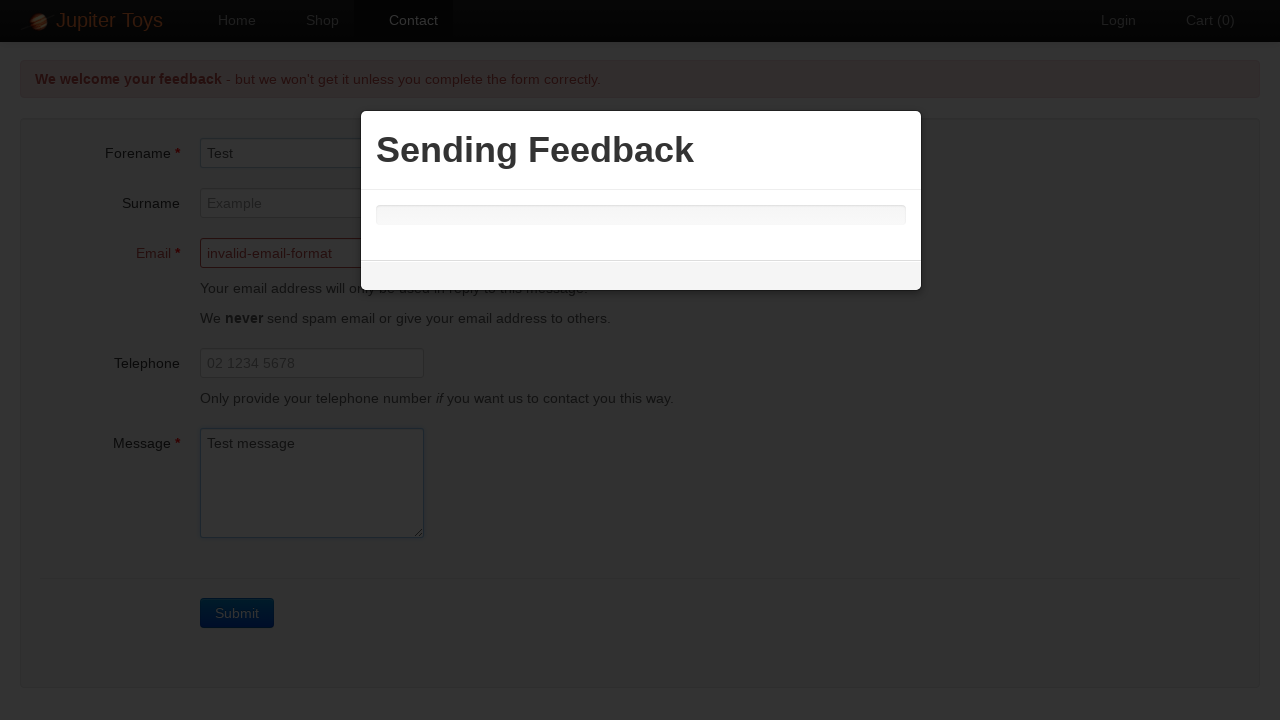

Email error message appeared confirming validation error for invalid email format
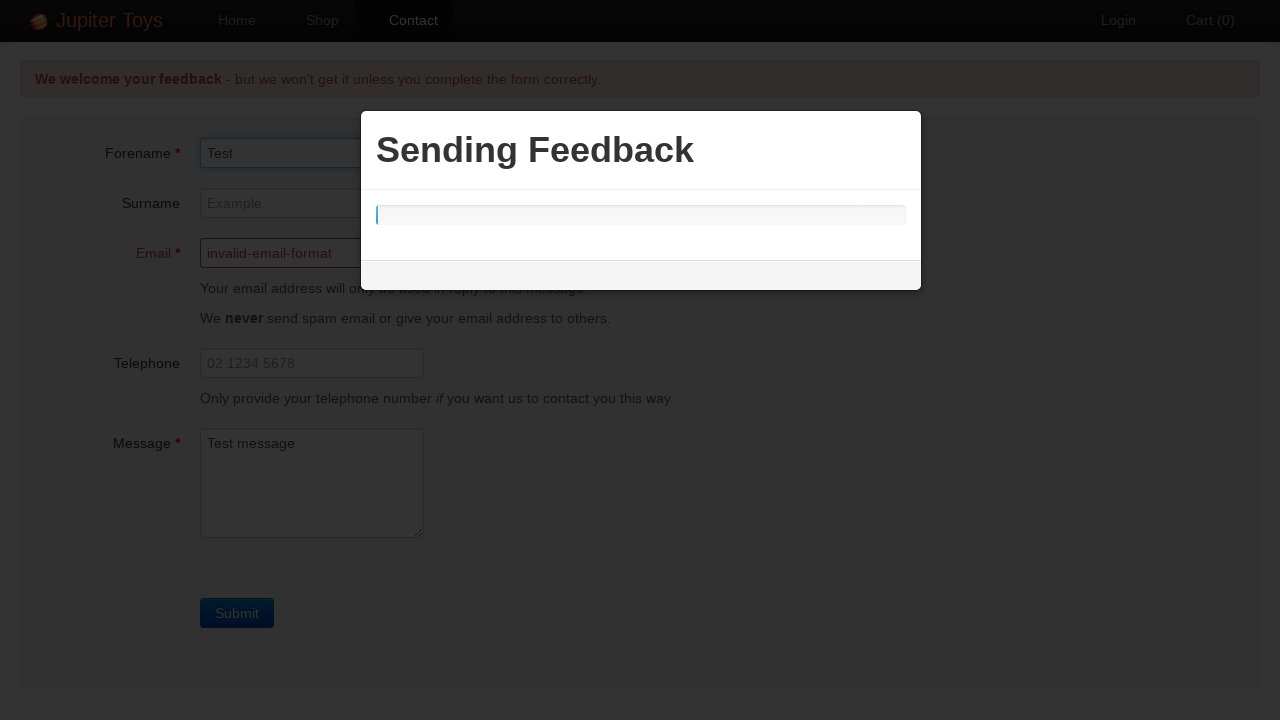

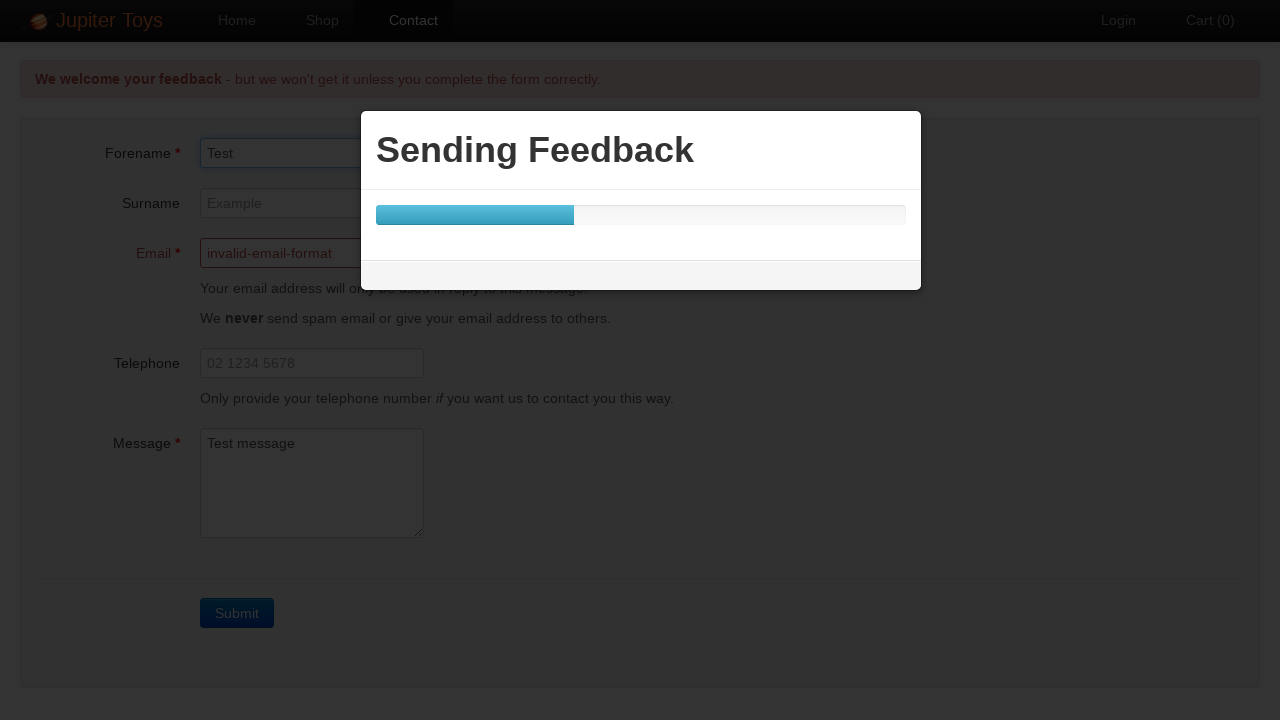